Tests the Zappos homepage search functionality by entering "Green Shoes" in the search field and submitting the search form

Starting URL: https://www.zappos.com

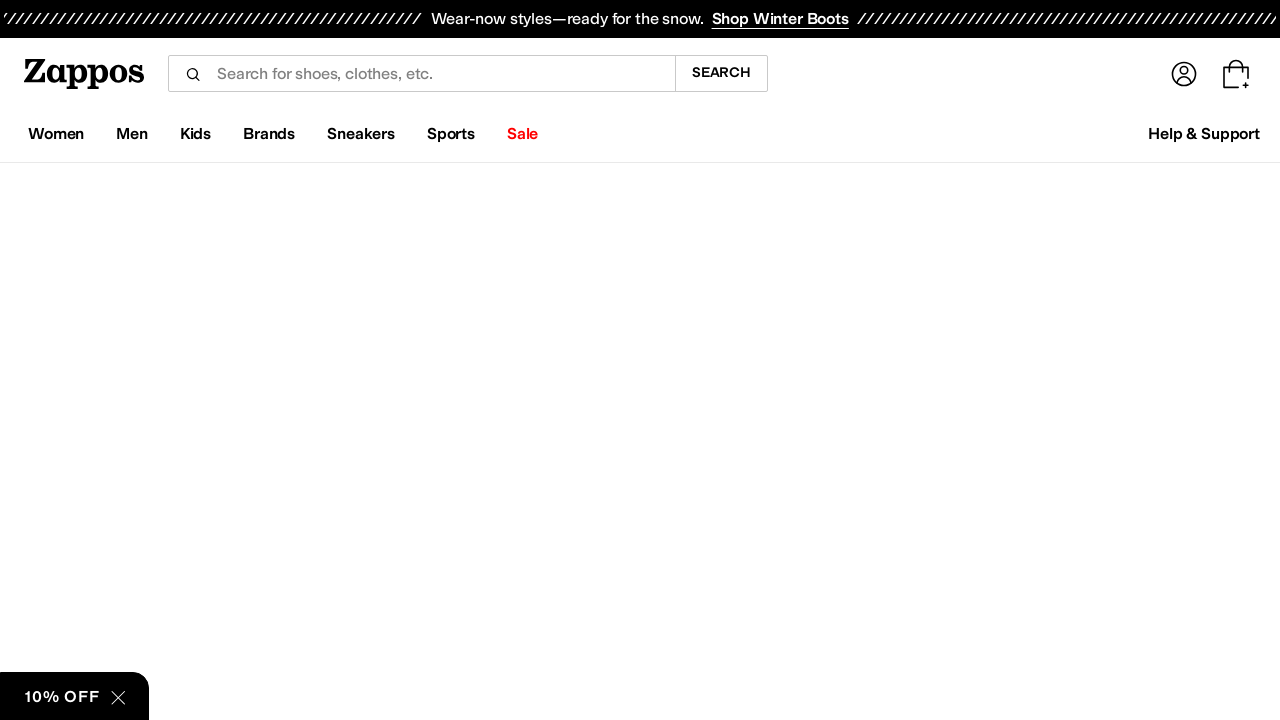

Filled search field with 'Green Shoes' on input[name='term']
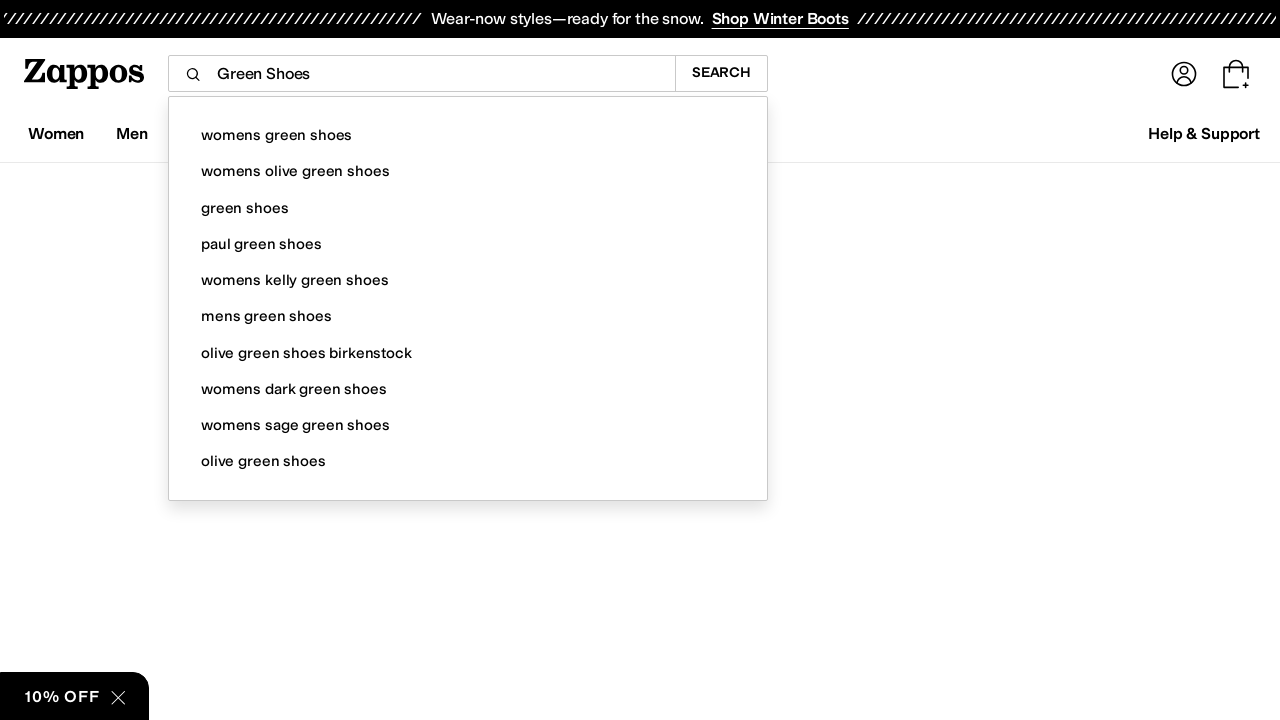

Pressed Enter to submit search form on input[name='term']
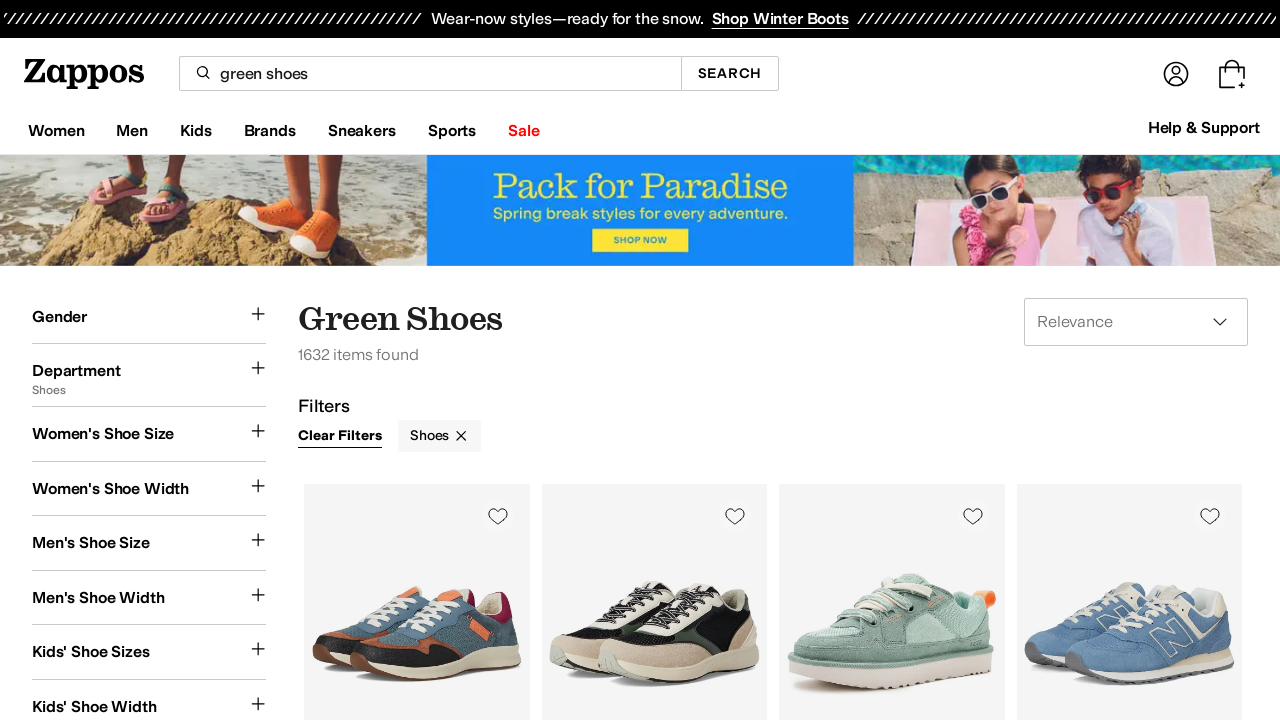

Waited for search results page to load (networkidle)
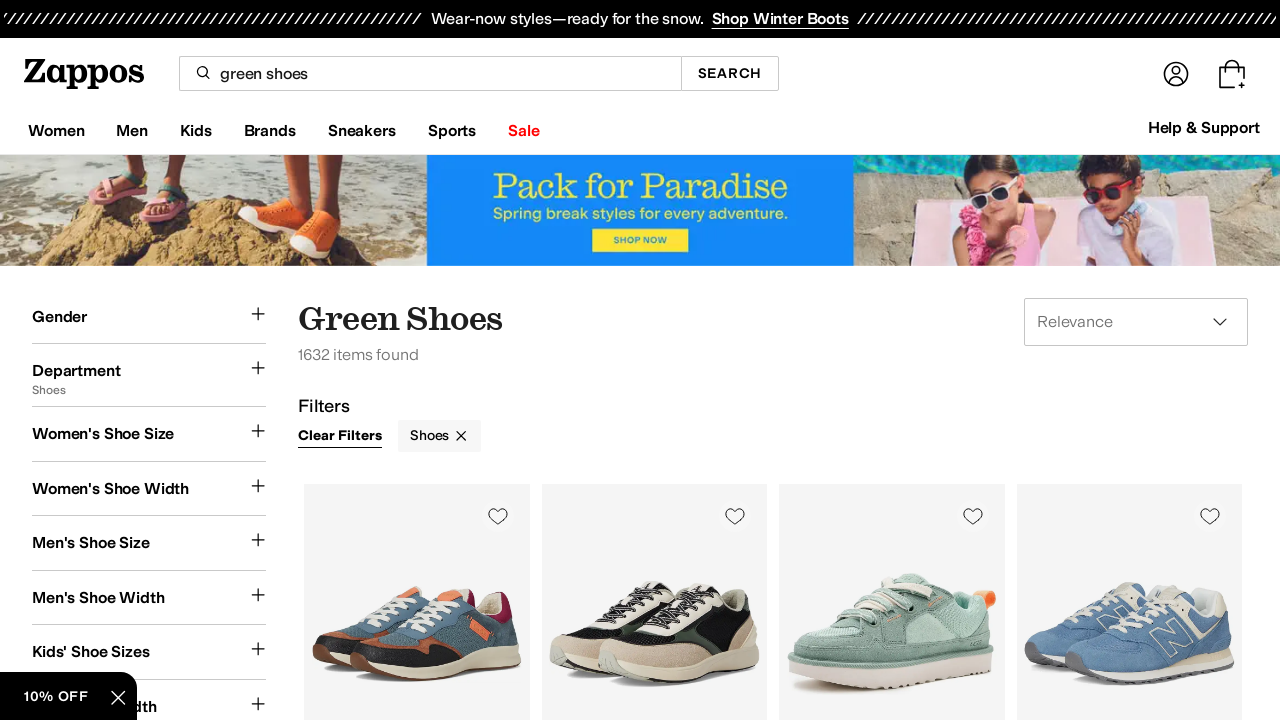

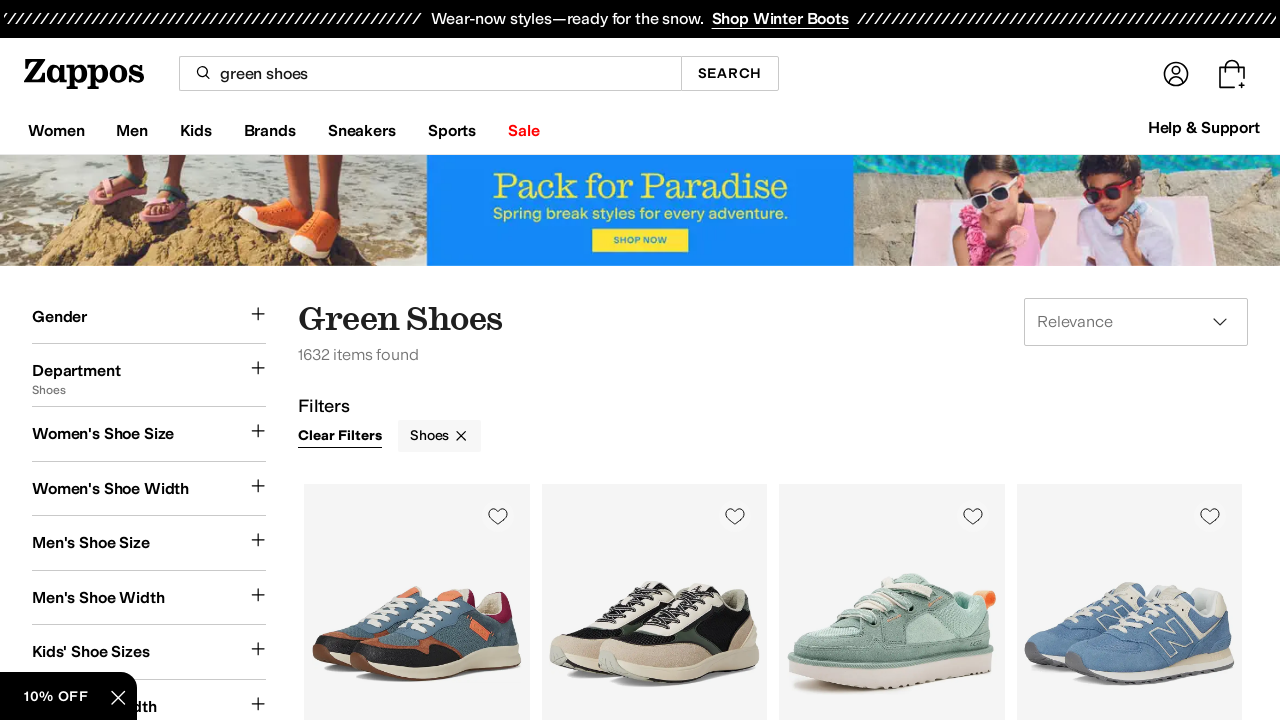